Tests Add/Remove Elements page by navigating to it and verifying the Add Element button is present

Starting URL: https://the-internet.herokuapp.com/

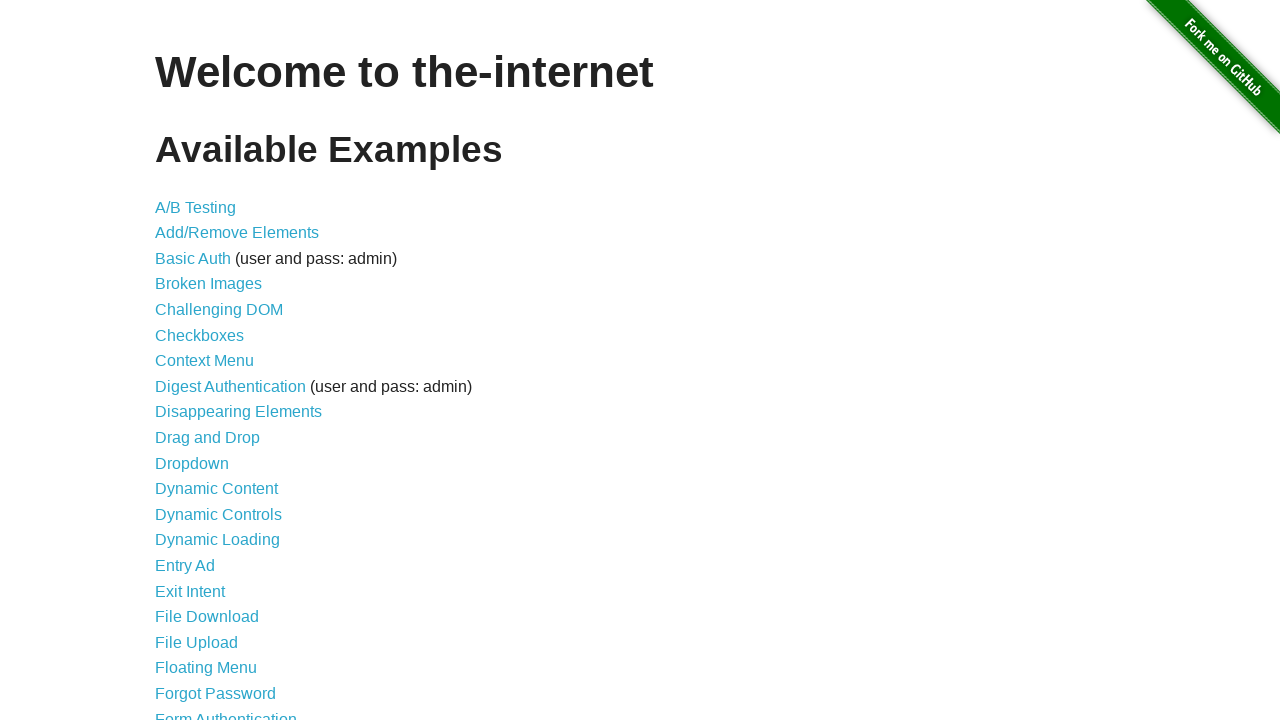

Clicked on Add/Remove Elements link at (237, 233) on #content ul li:nth-child(2) a
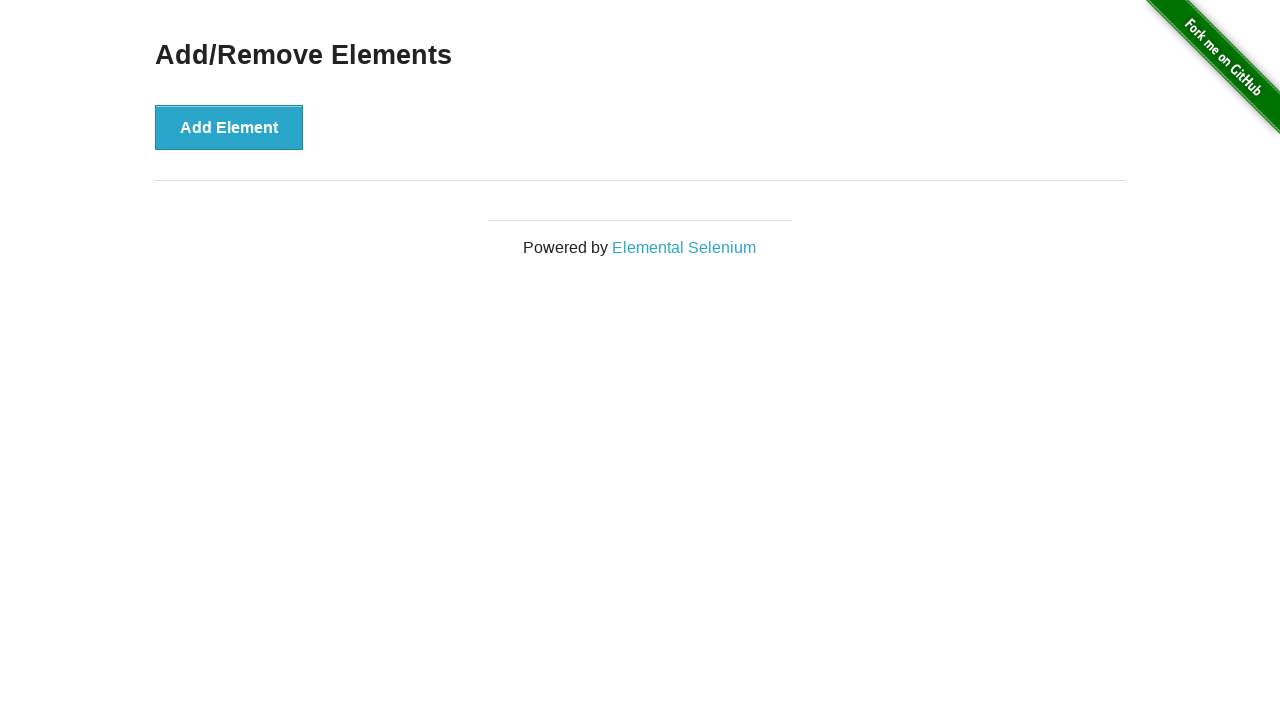

Retrieved Add Element button text
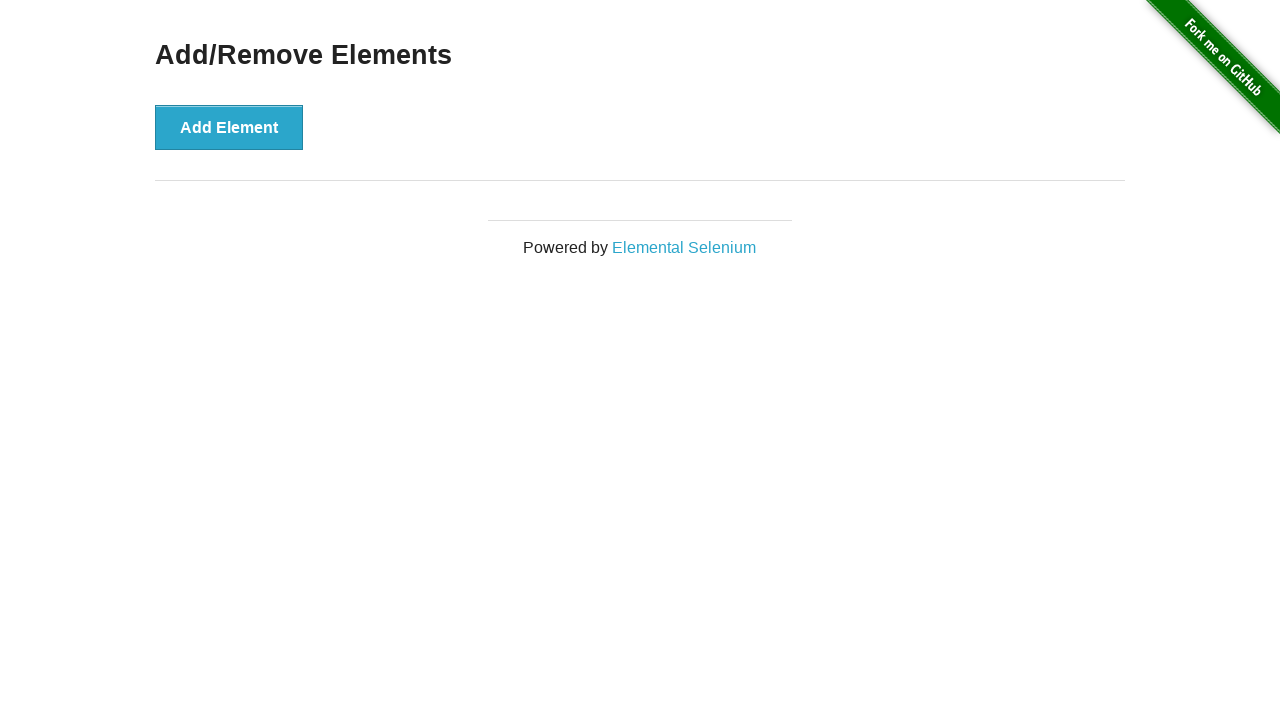

Verified Add Element button is present with correct text
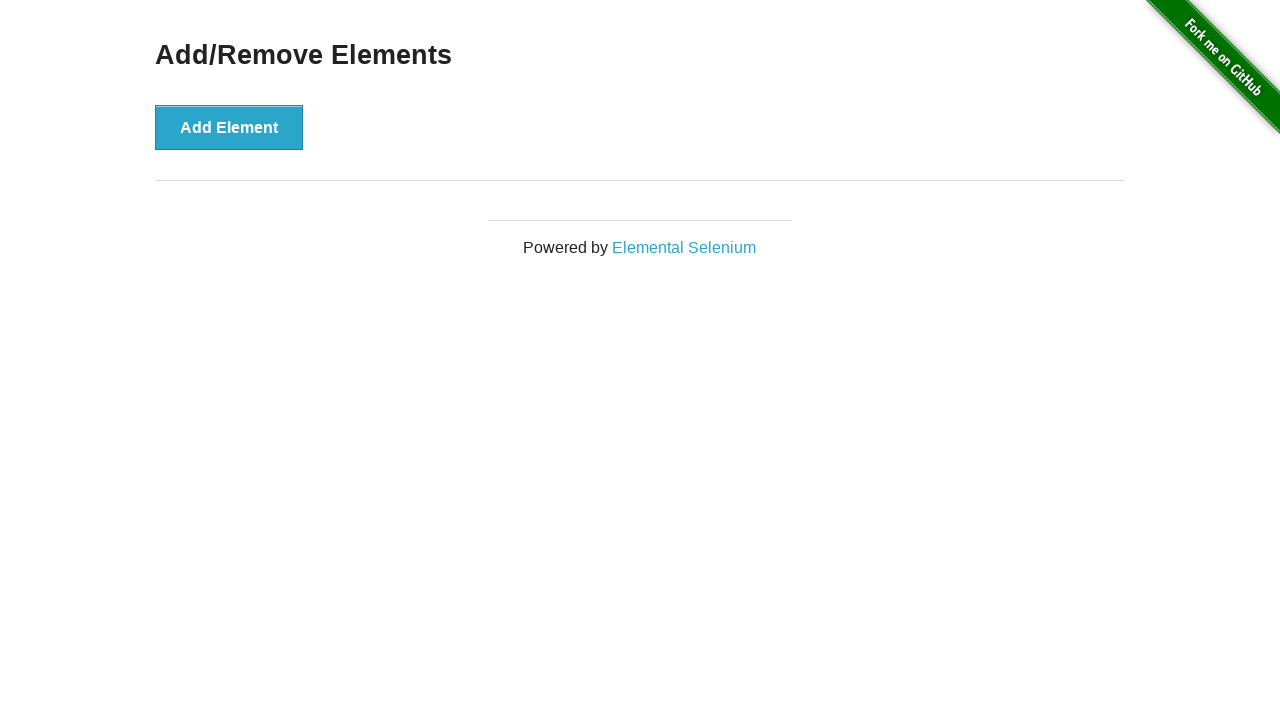

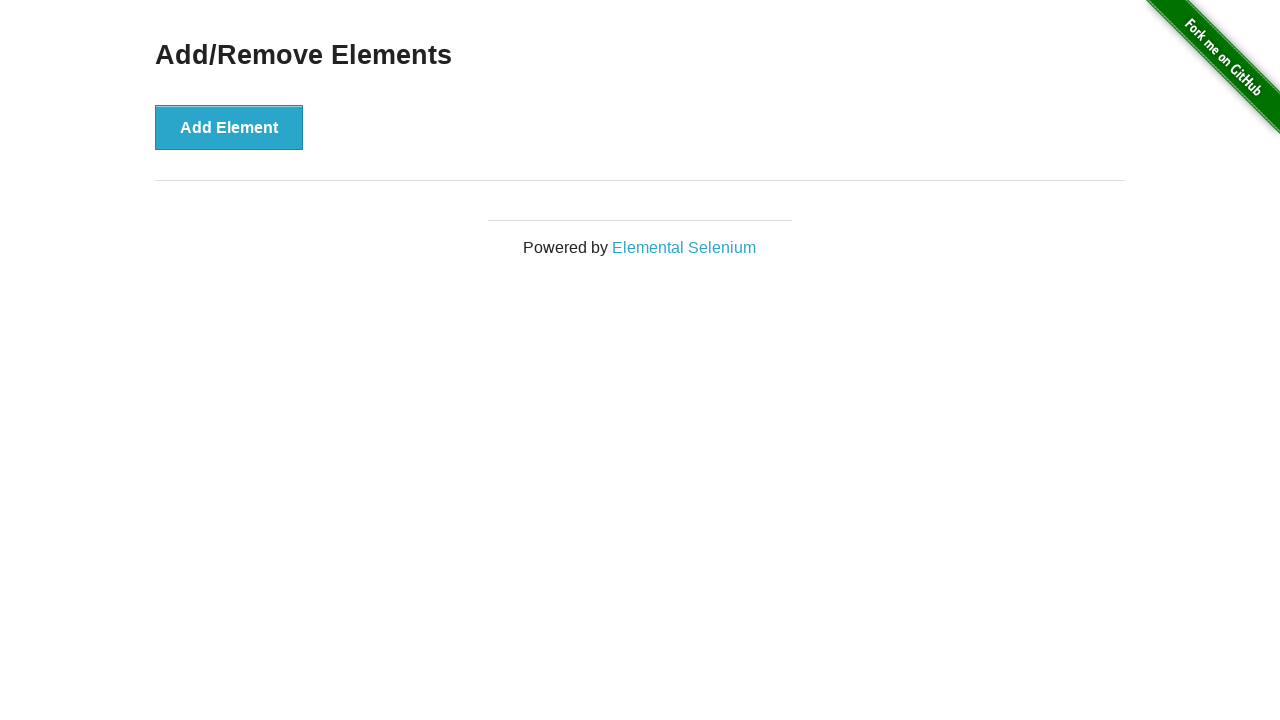